Navigates to a form input practice page and appends text to an existing input field value

Starting URL: https://www.leafground.com/input.xhtml

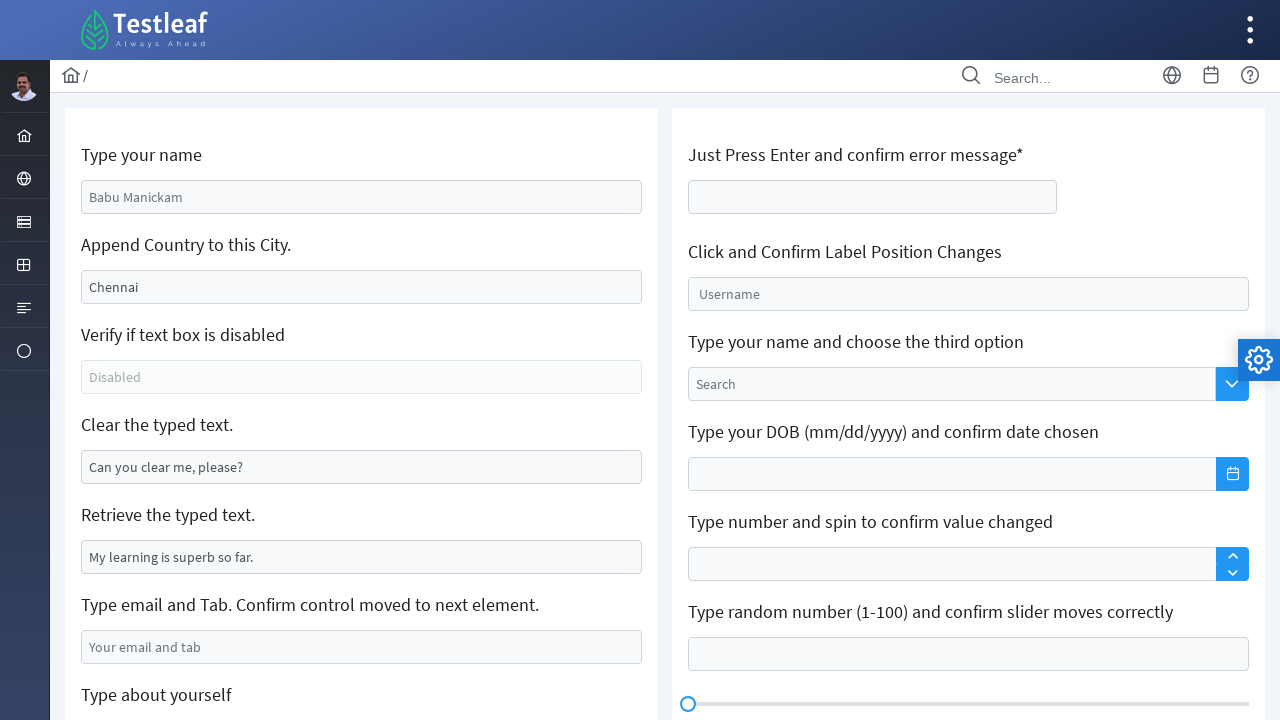

Appended text to input field with existing value 'Chennai' on //input[@value='Chennai']
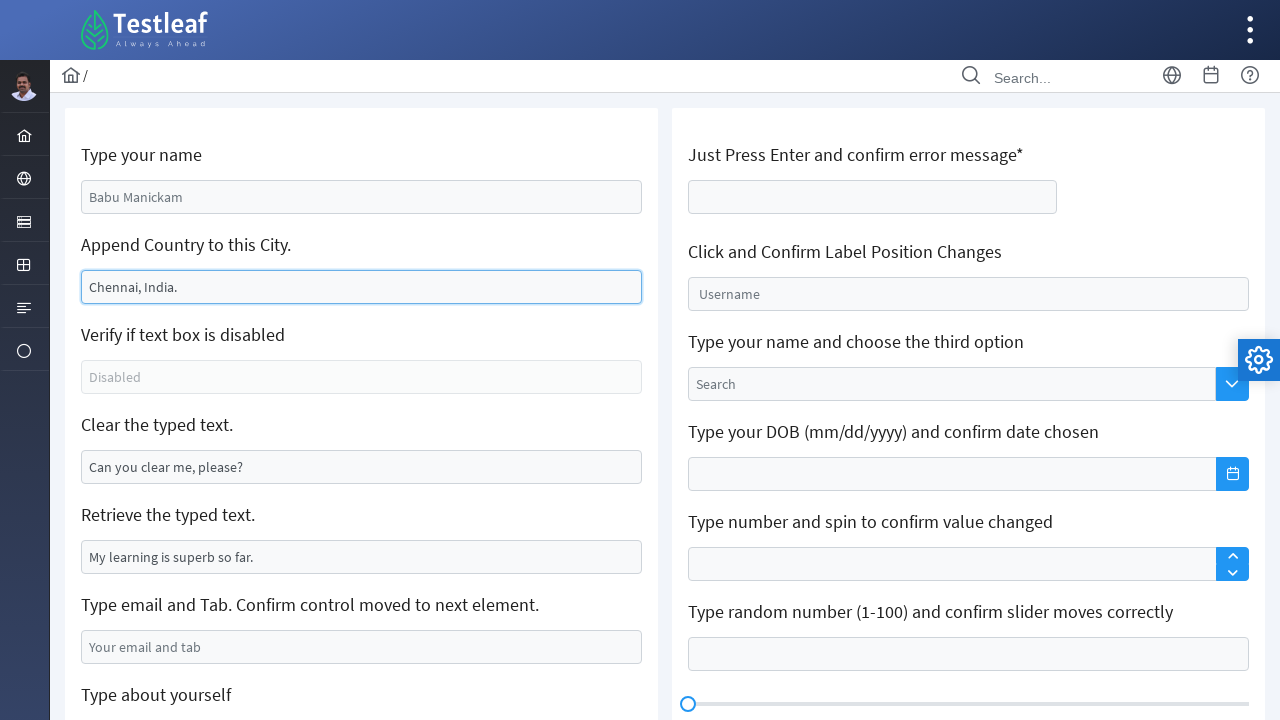

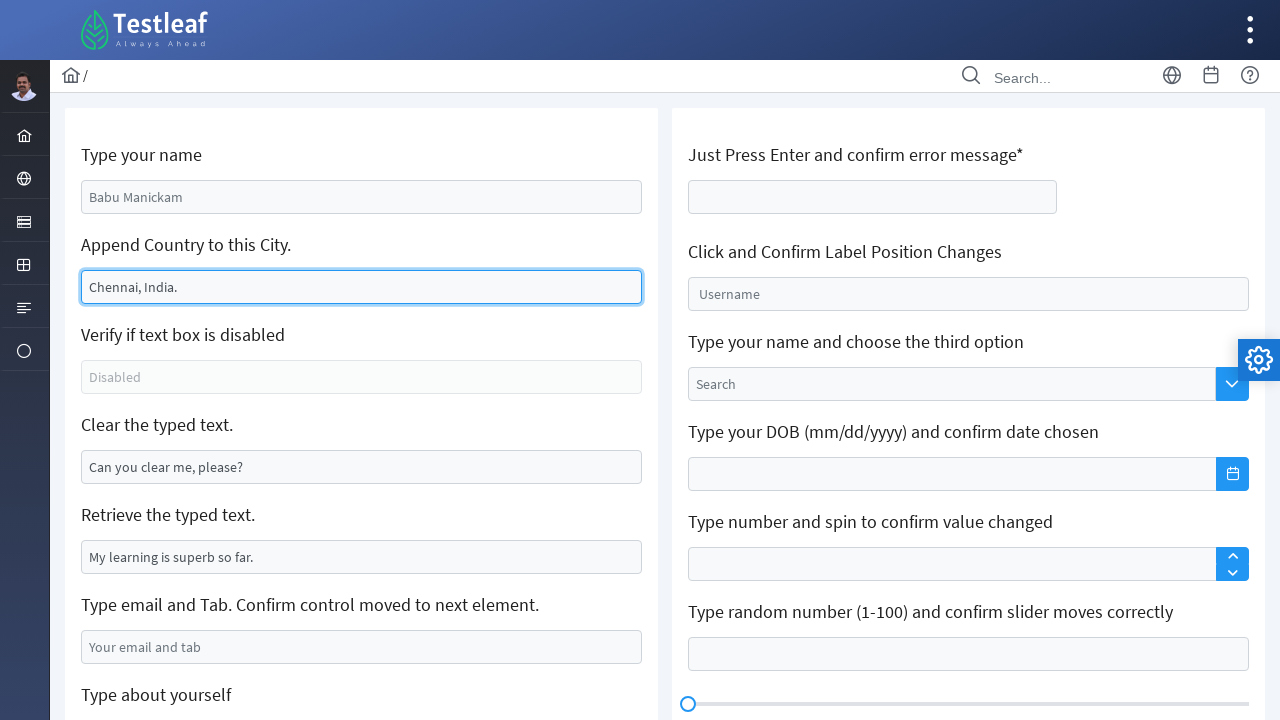